Tests that advisory links (flood, wildfire, all advisories) redirect to the correct advisory pages

Starting URL: https://bcparks.ca/

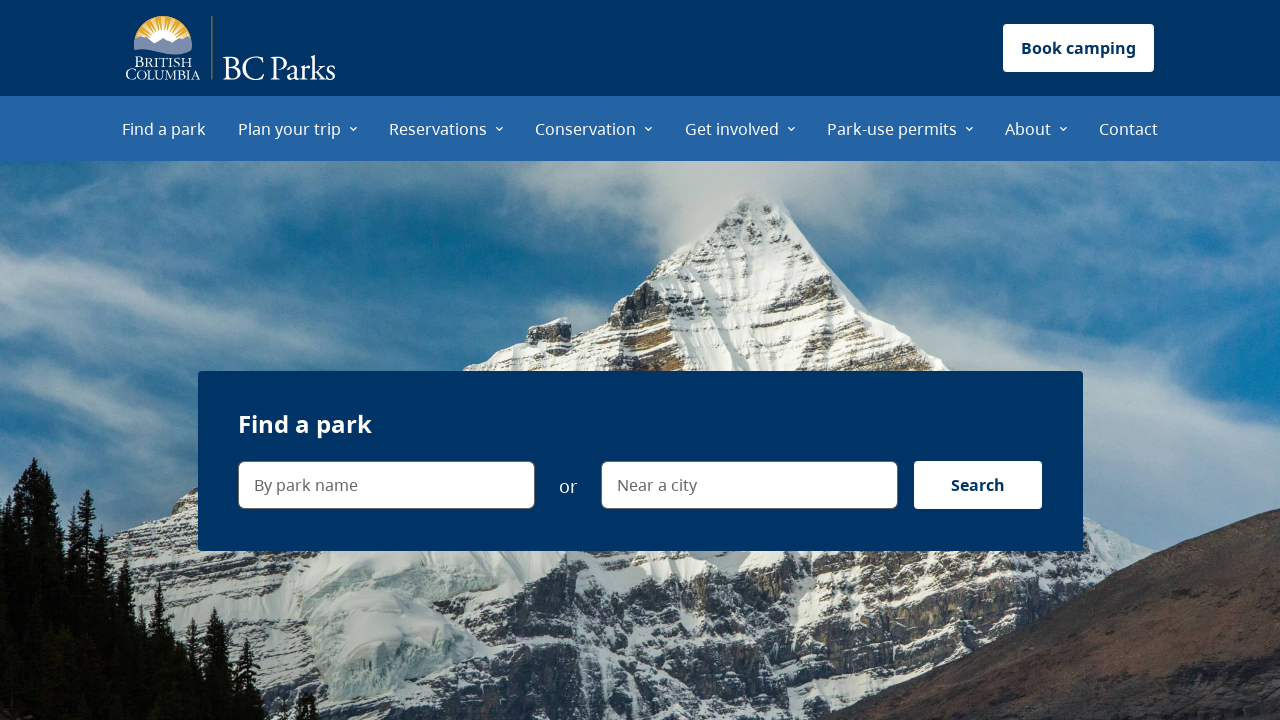

Waited for page to fully load (networkidle)
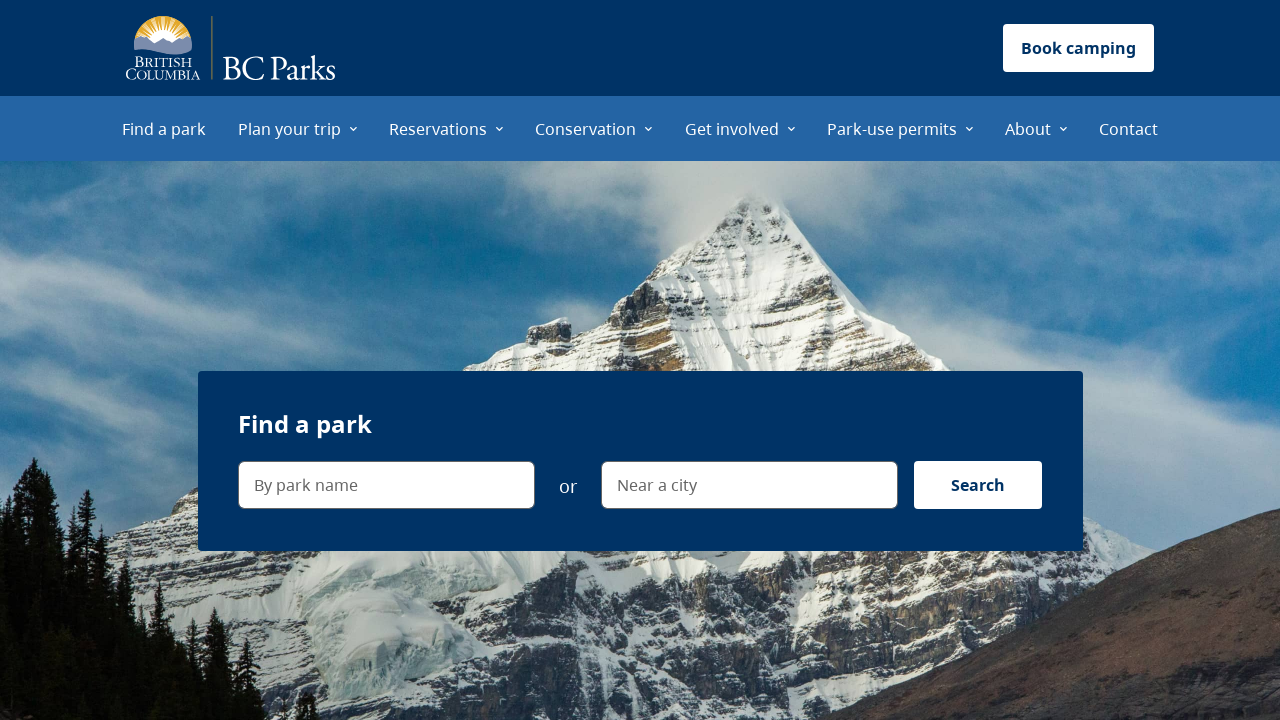

Clicked 'See flood advisories' link at (338, 361) on internal:role=link[name="See flood advisories"i]
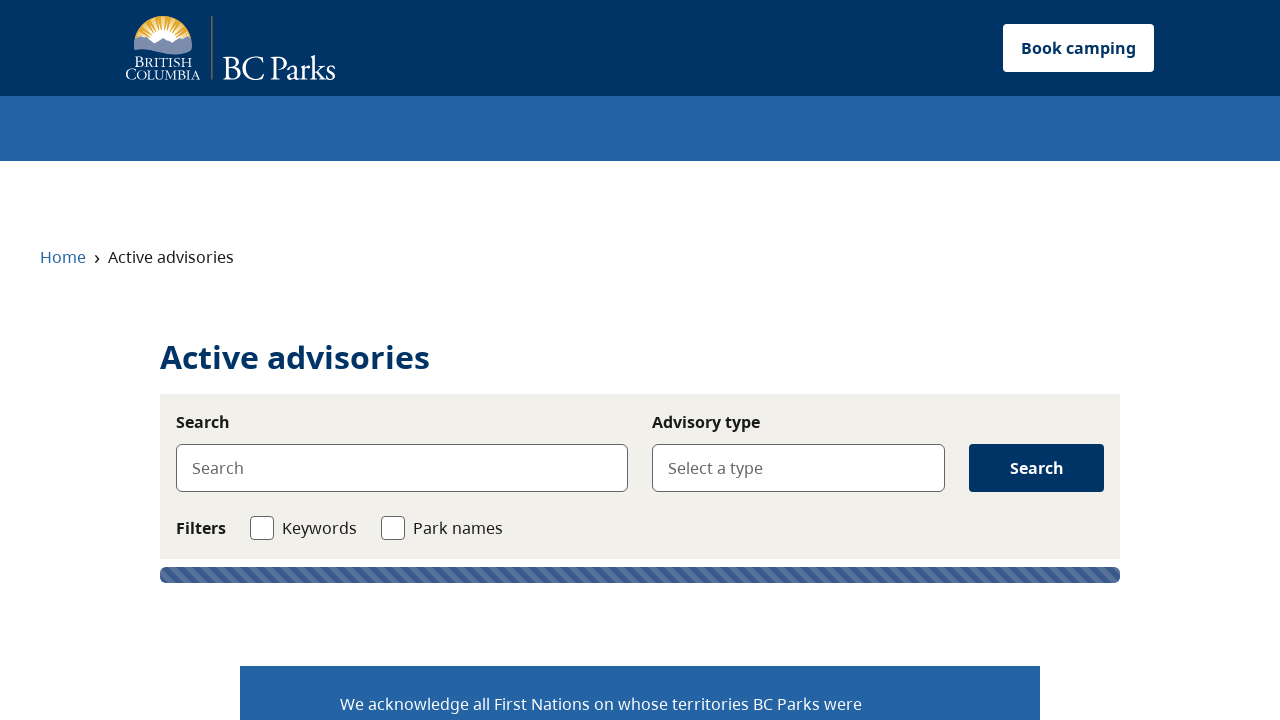

Navigated to flood advisories page
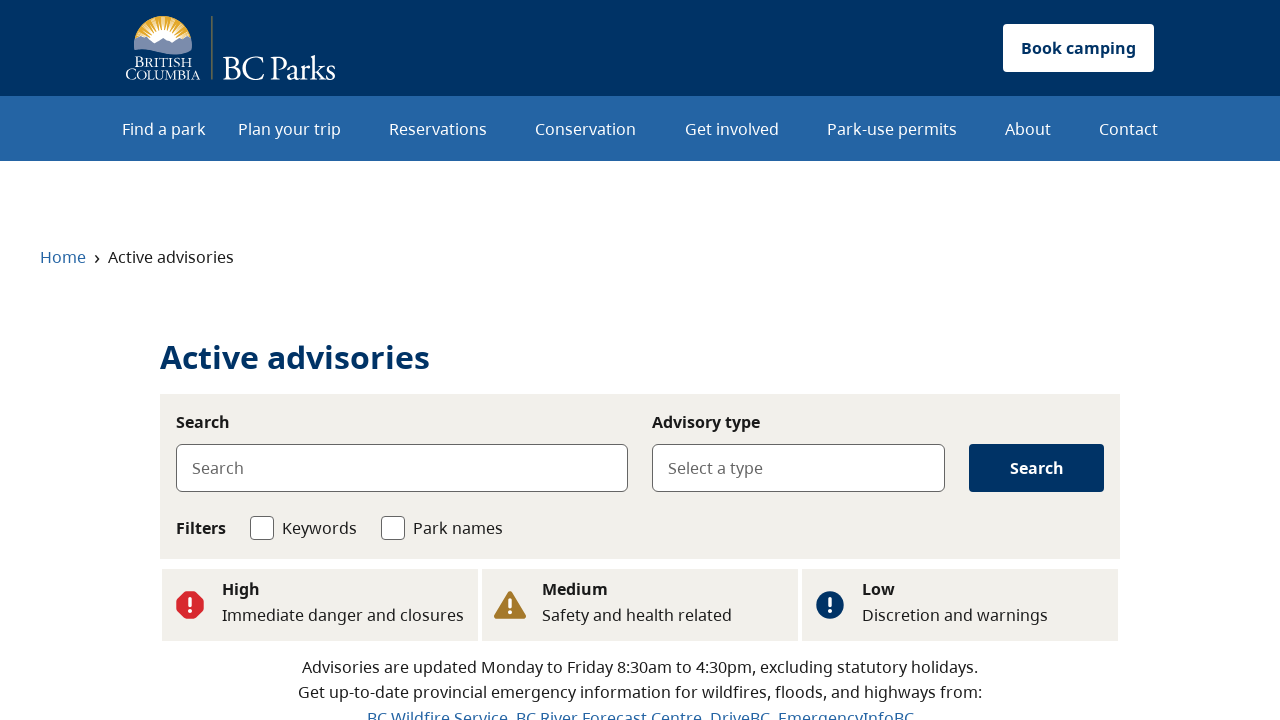

Verified flood advisories page title is 'Active advisories | BC Parks'
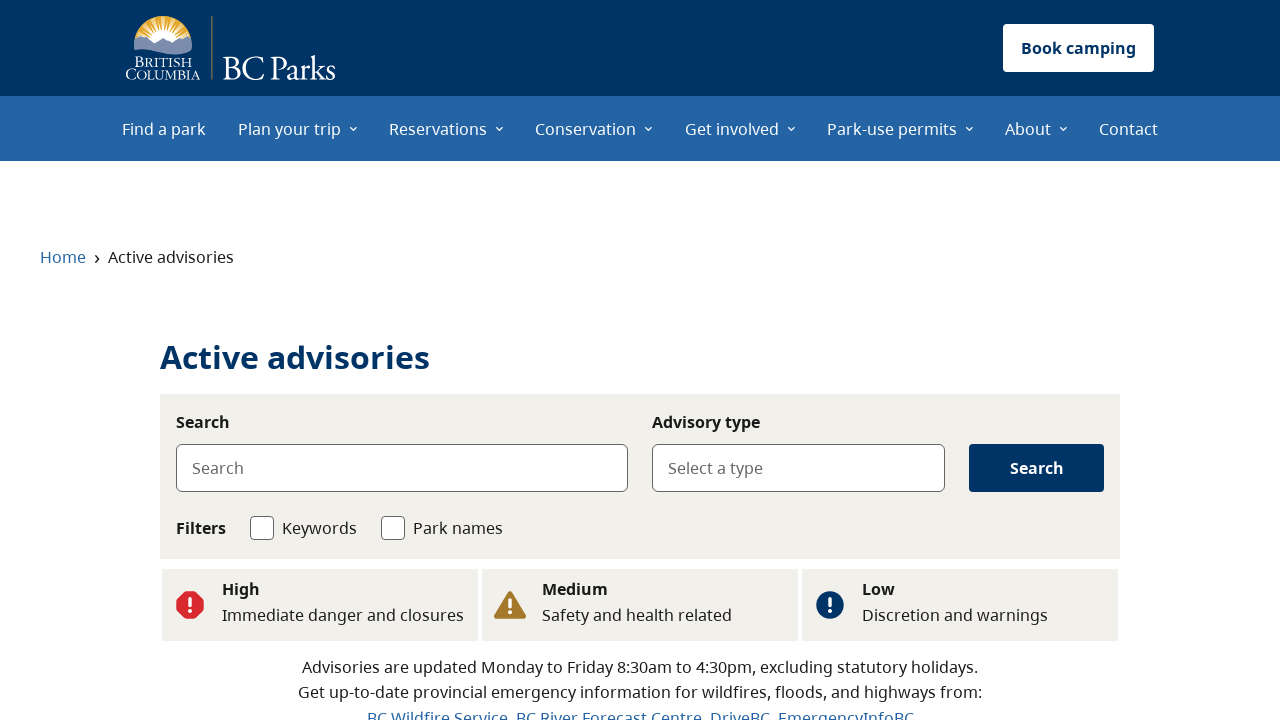

Navigated back to previous page
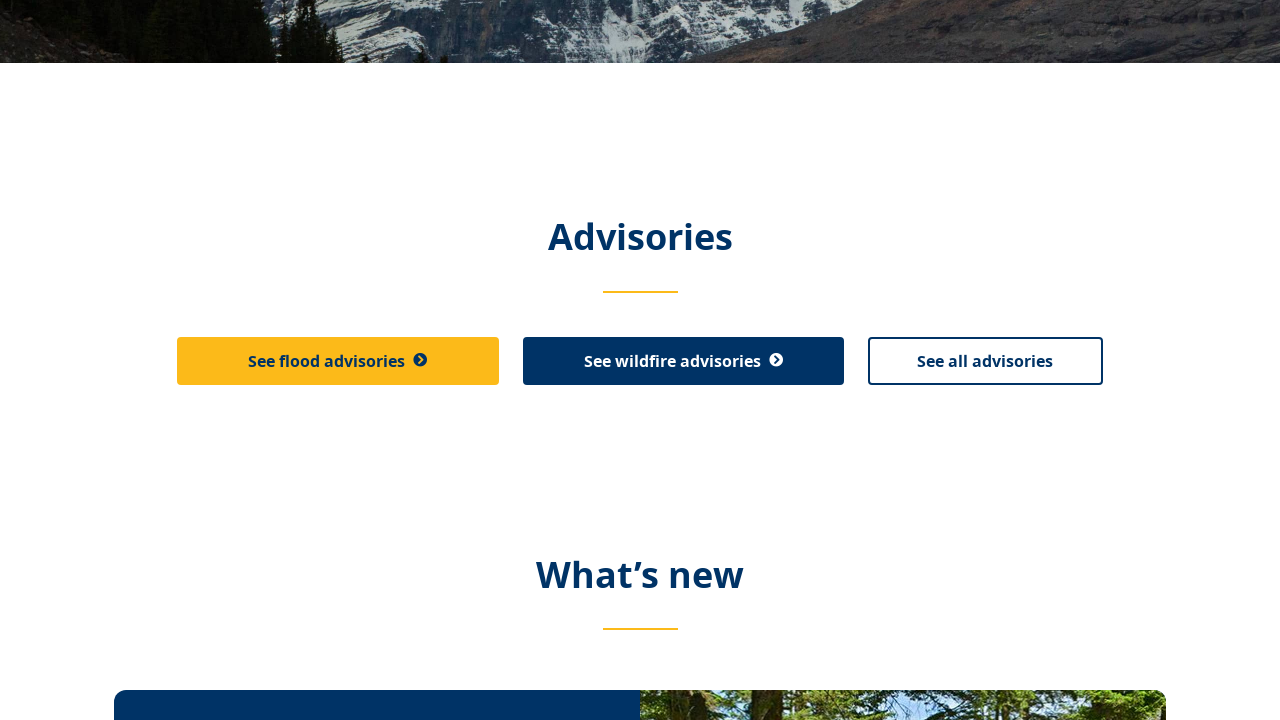

Waited for page to fully load (networkidle)
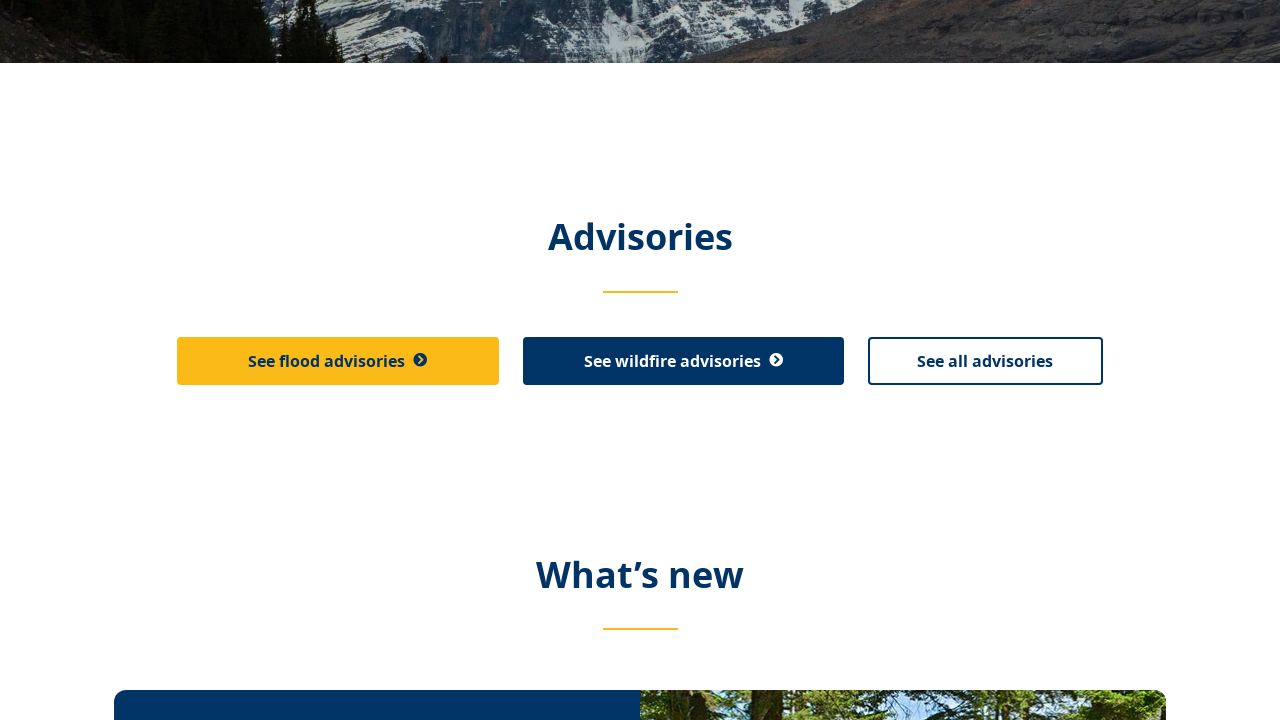

Clicked 'See wildfire advisories' link at (683, 361) on internal:role=link[name="See wildfire advisories"i]
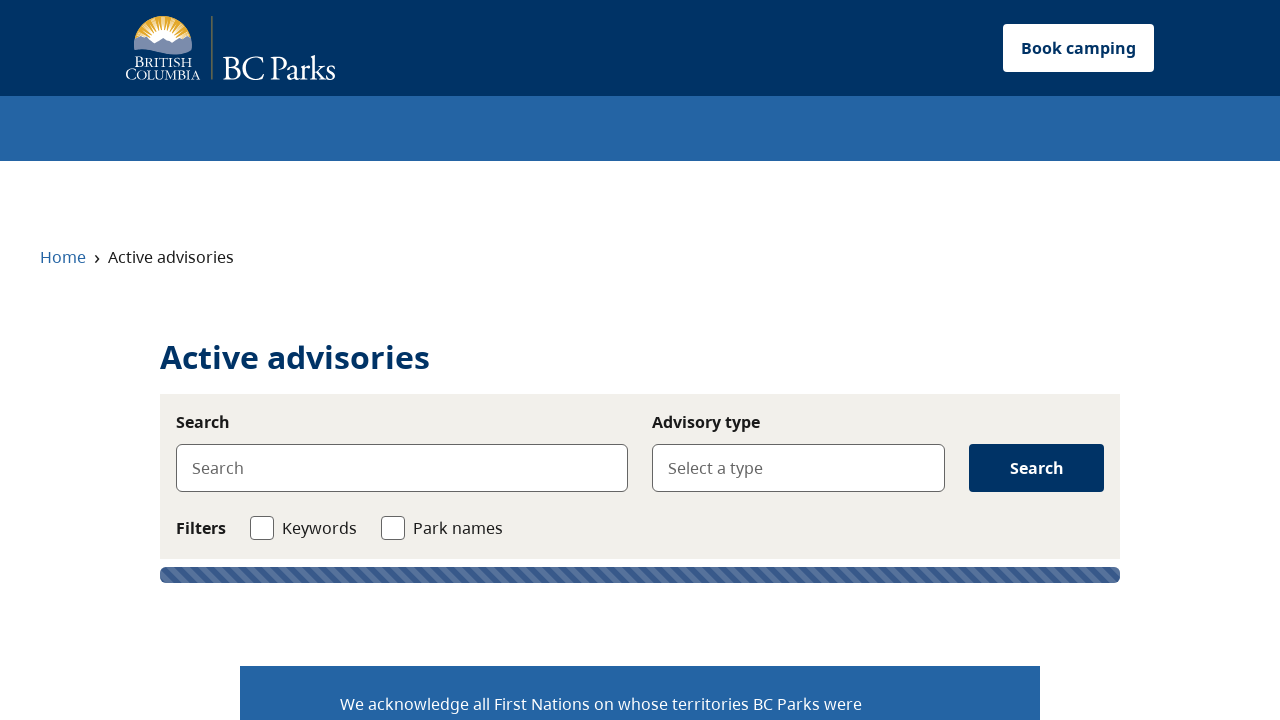

Navigated to wildfire advisories page
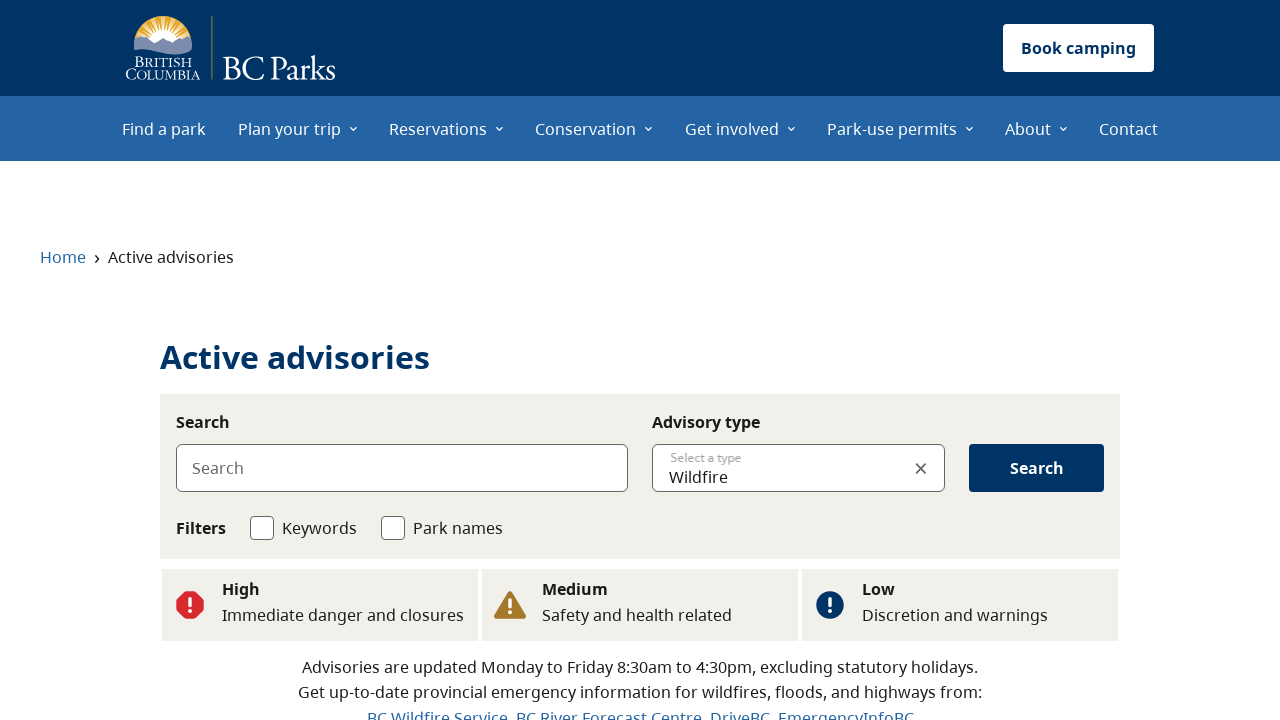

Verified wildfire advisories page title is 'Active advisories | BC Parks'
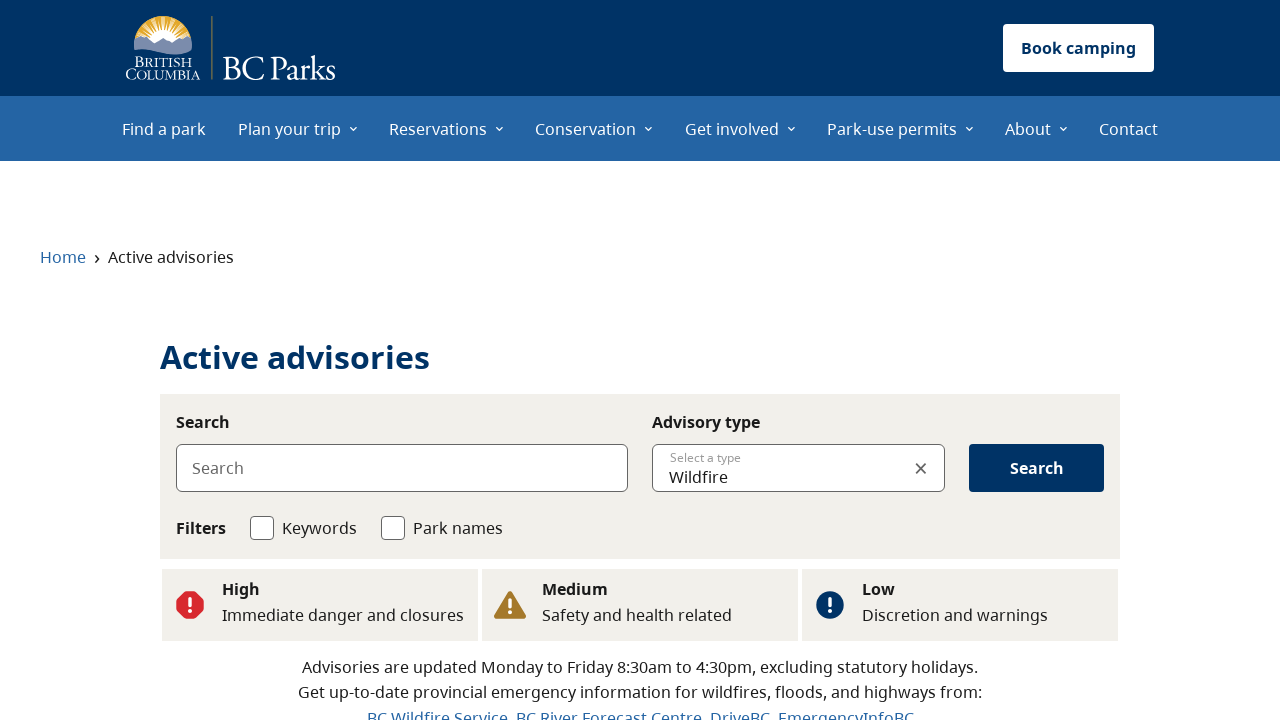

Navigated back to previous page
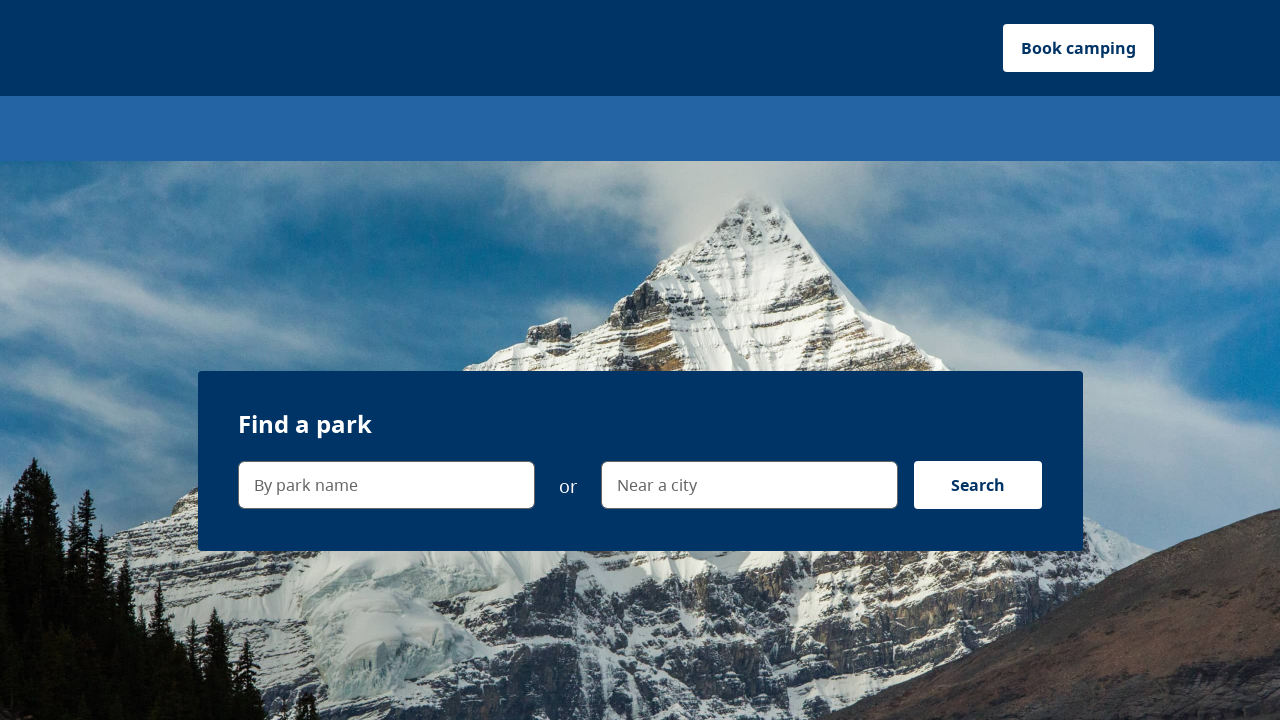

Waited for page to fully load (networkidle)
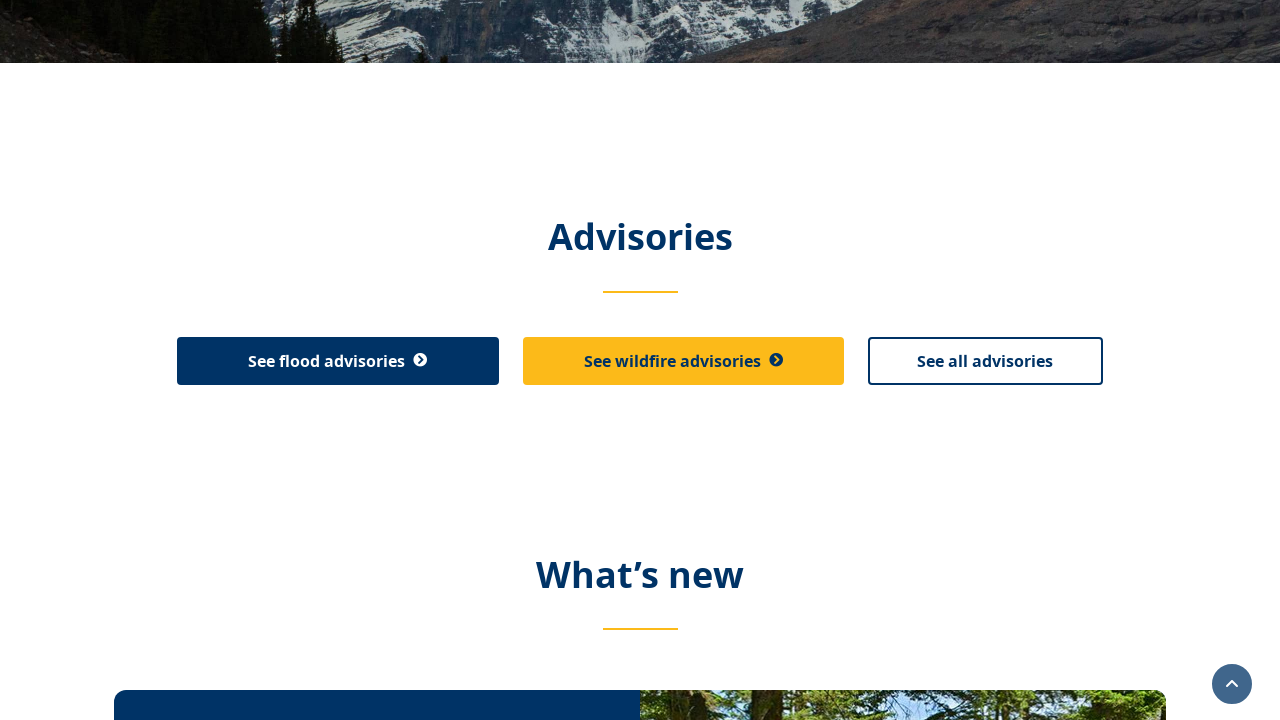

Clicked 'See all advisories' link at (985, 361) on internal:role=link[name="See all advisories"i]
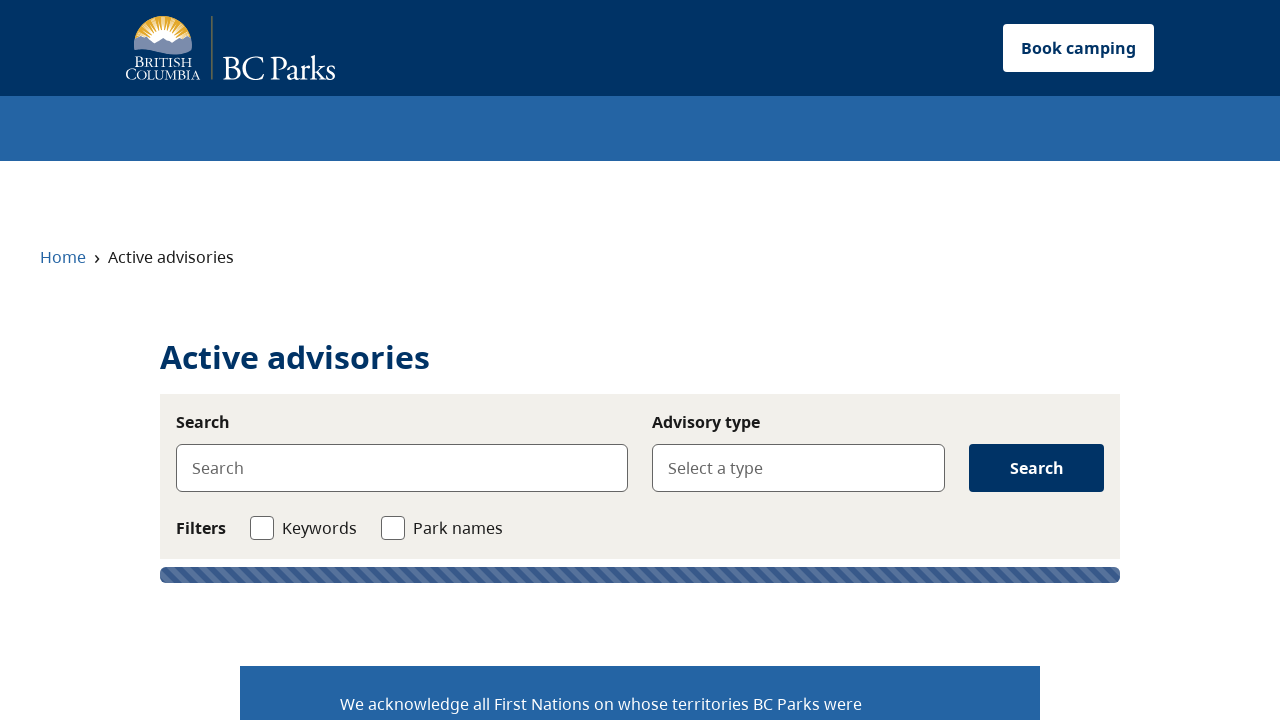

Navigated to all advisories page
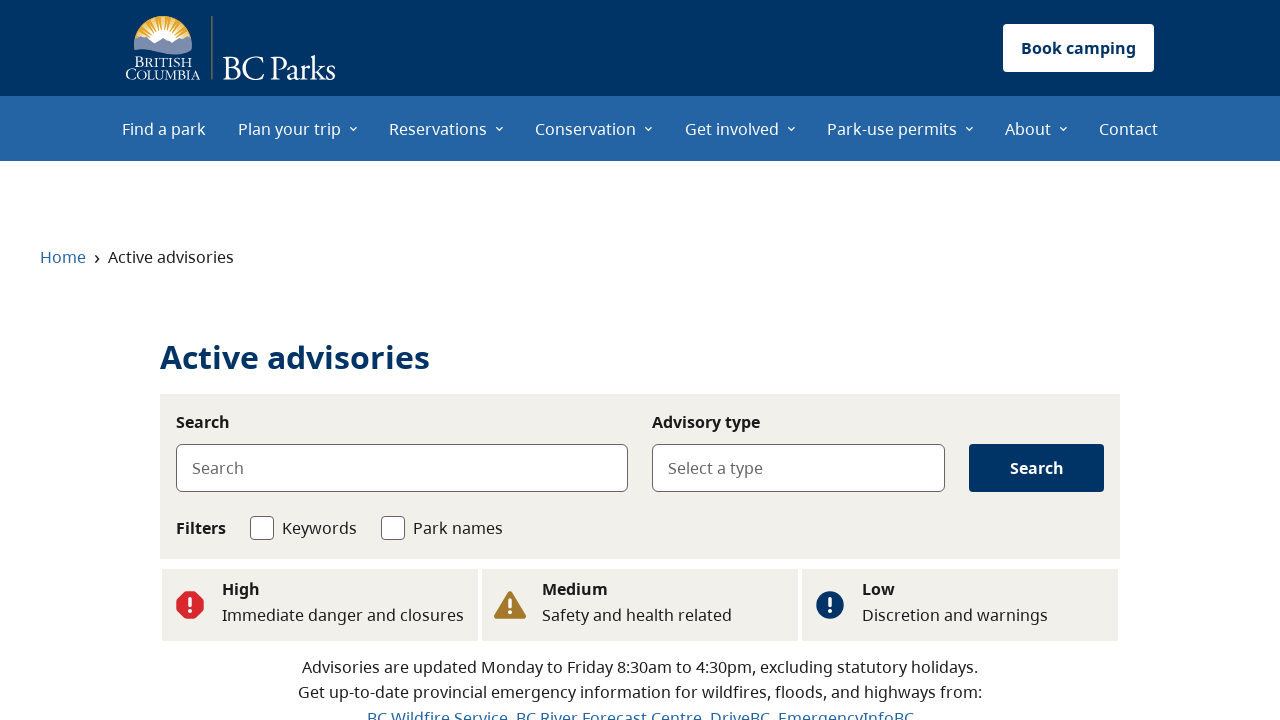

Verified all advisories page title is 'Active advisories | BC Parks'
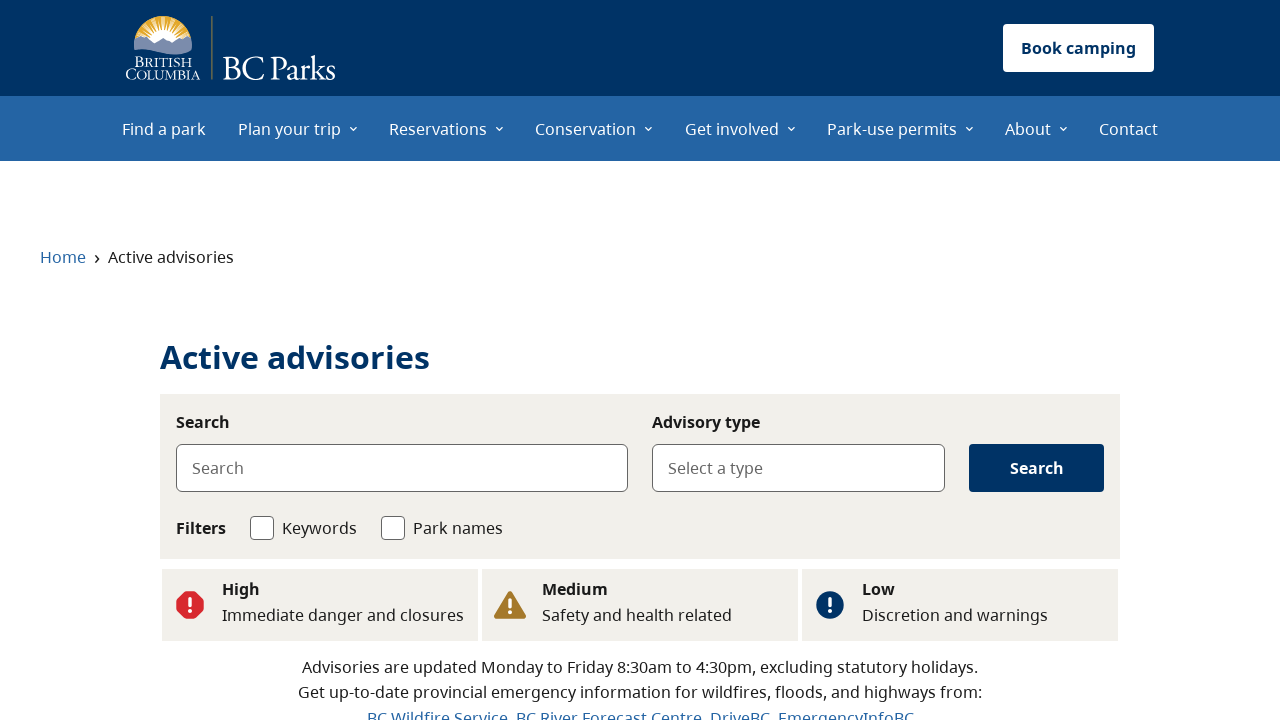

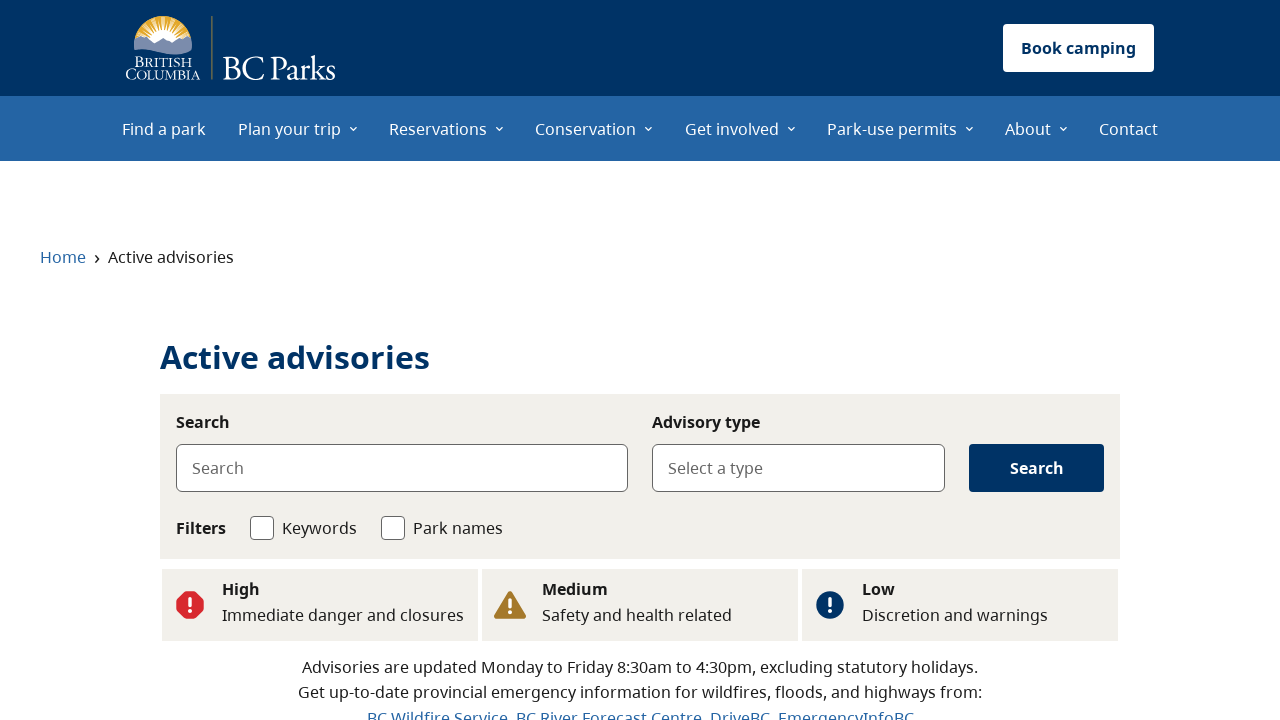